Tests the search functionality on Musician's Friend website by searching for "yamaha guitar" and verifying that a Yamaha F335 guitar appears in the search results.

Starting URL: https://www.musiciansfriend.com/

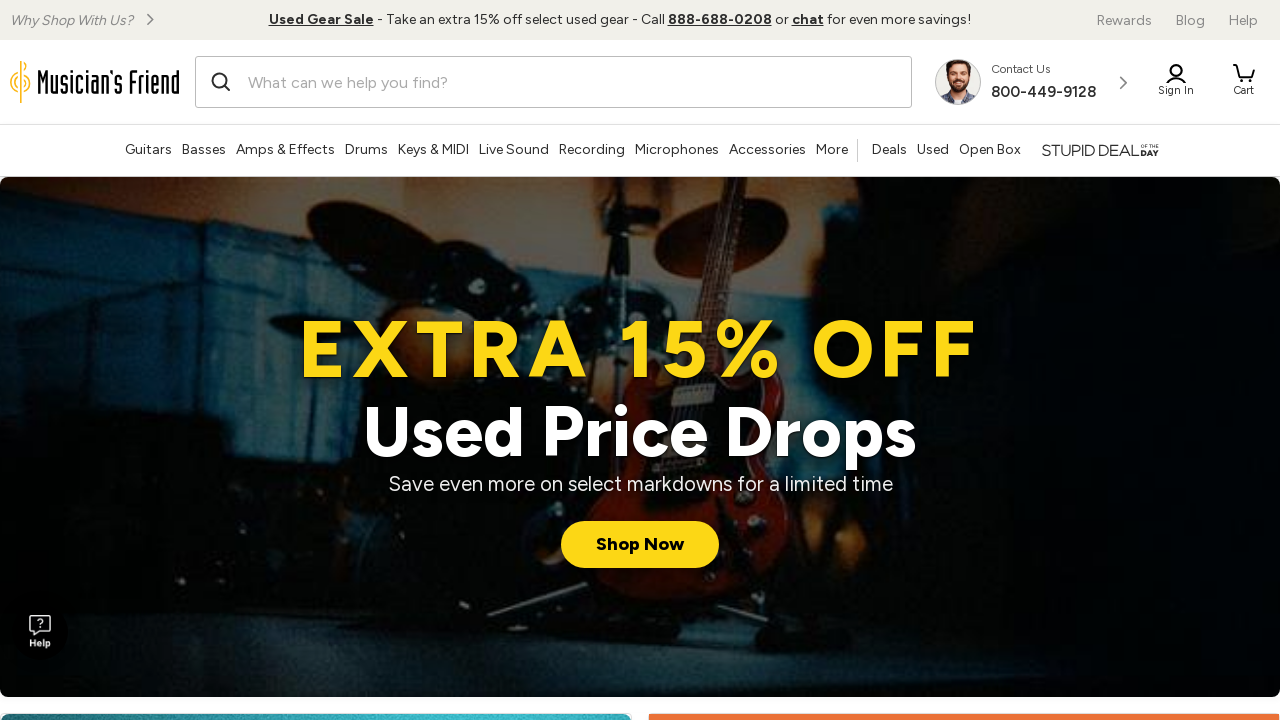

Waited for search bar to be visible
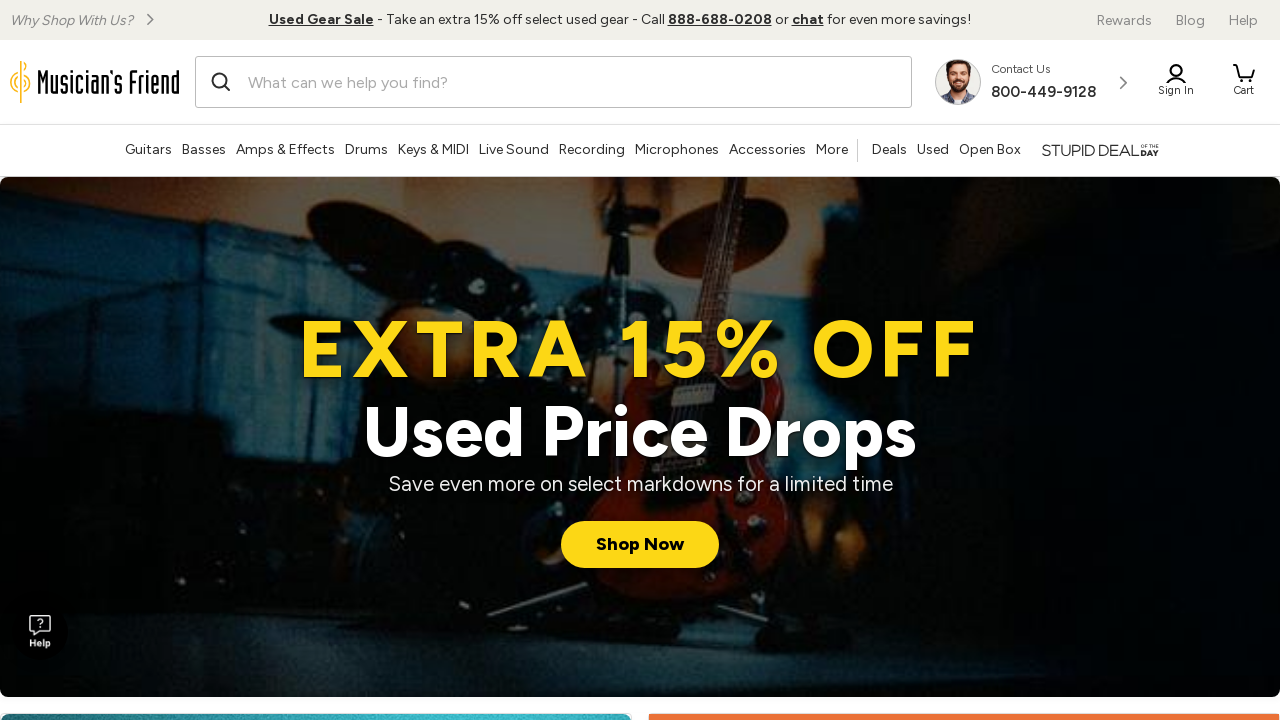

Clicked on the search bar at (553, 82) on #searchTerm
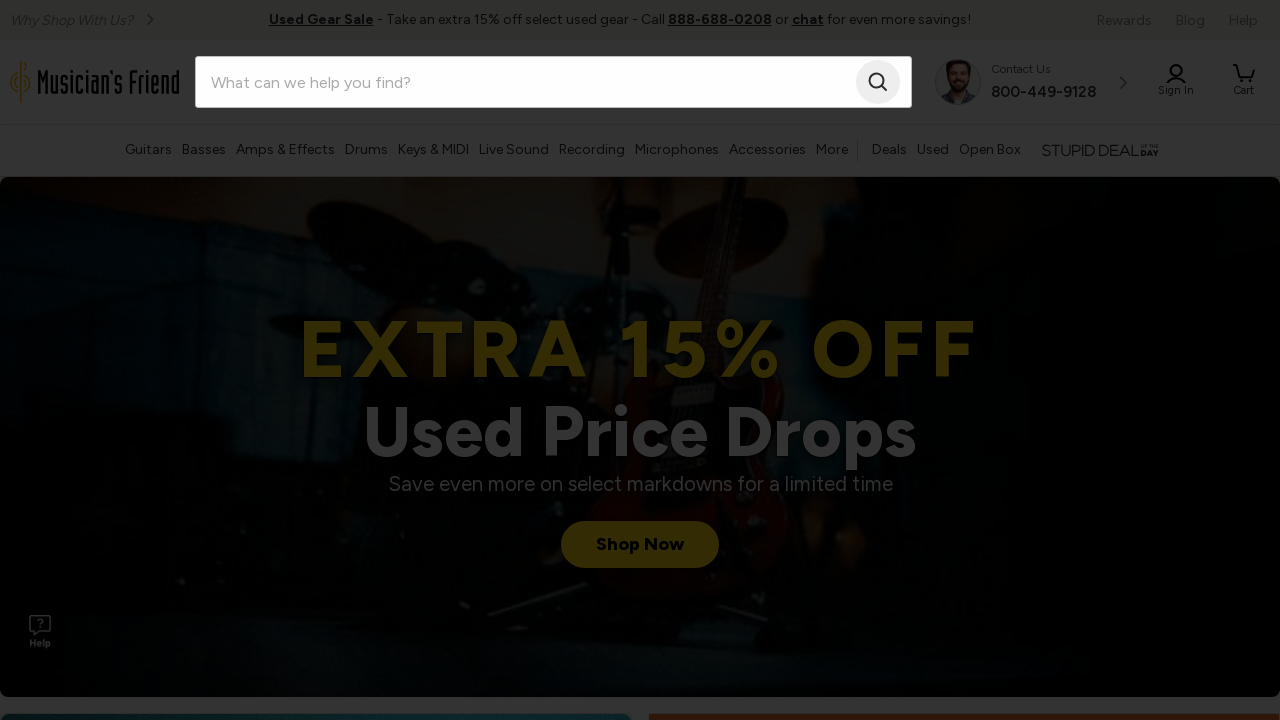

Filled search bar with 'yamaha guitar' on #searchTerm
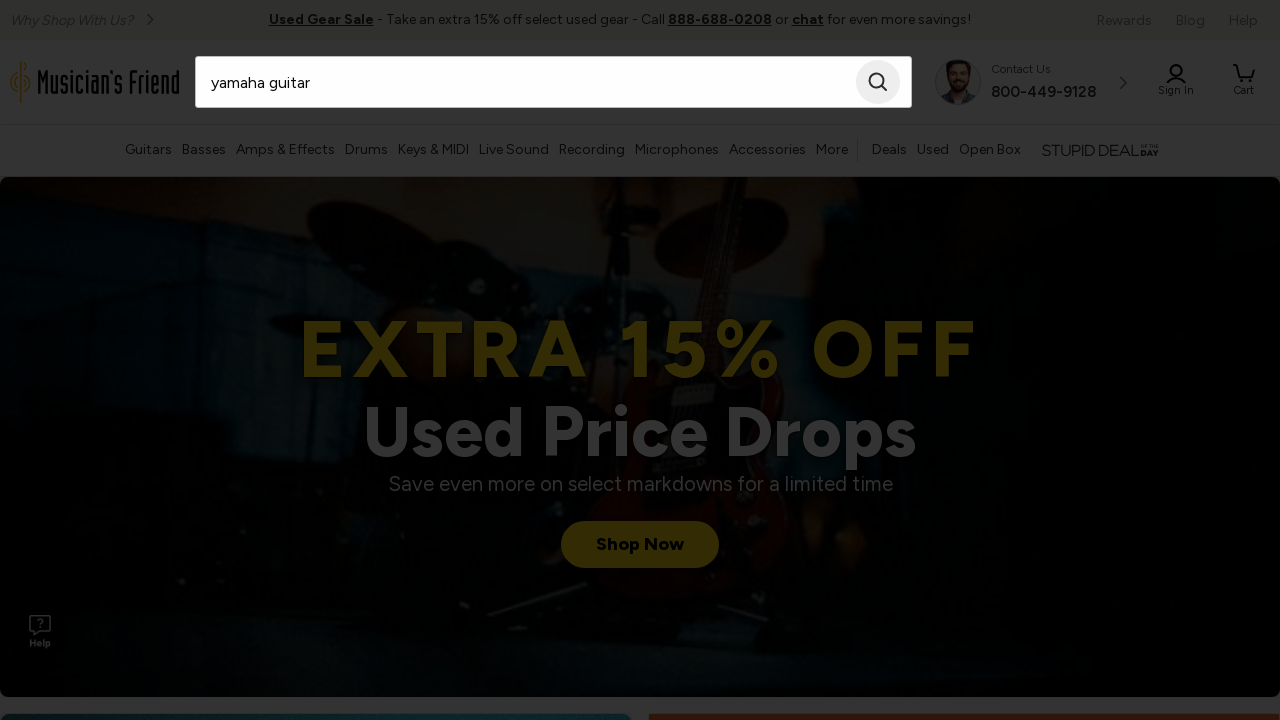

Pressed Enter to submit search query on #searchTerm
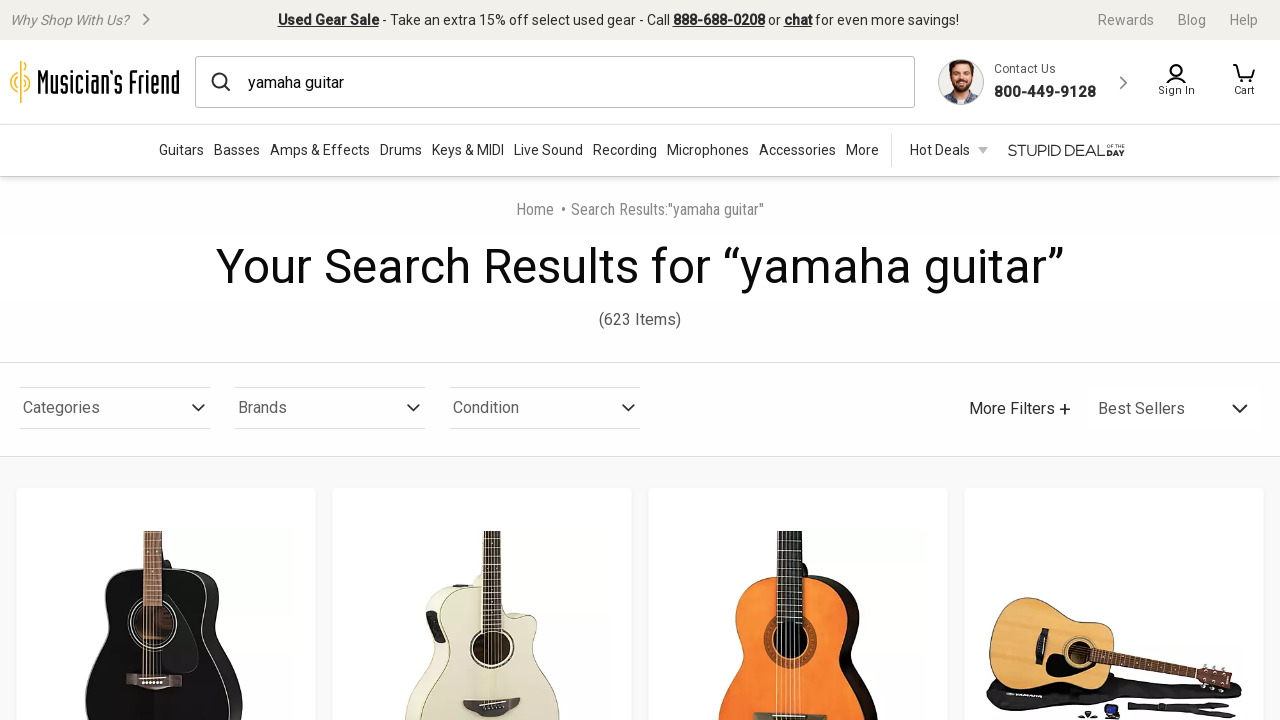

No promotional popup appeared, continuing
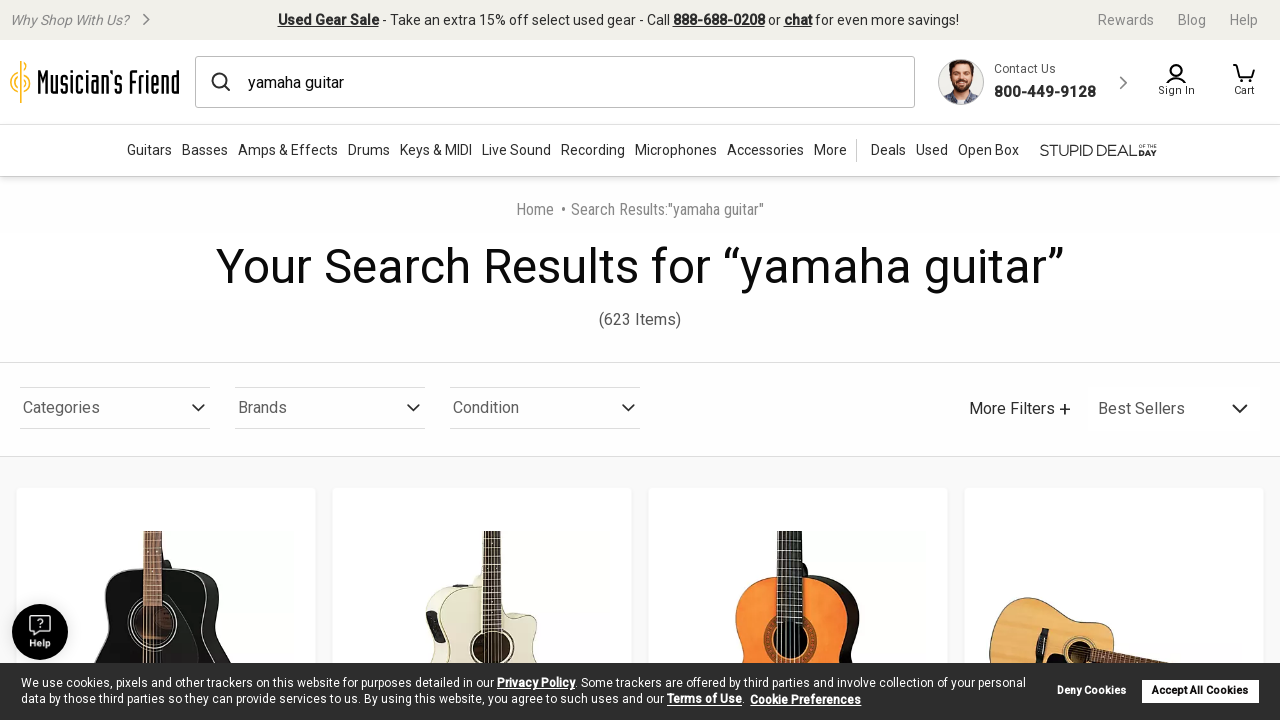

Yamaha F335 guitar found in search results
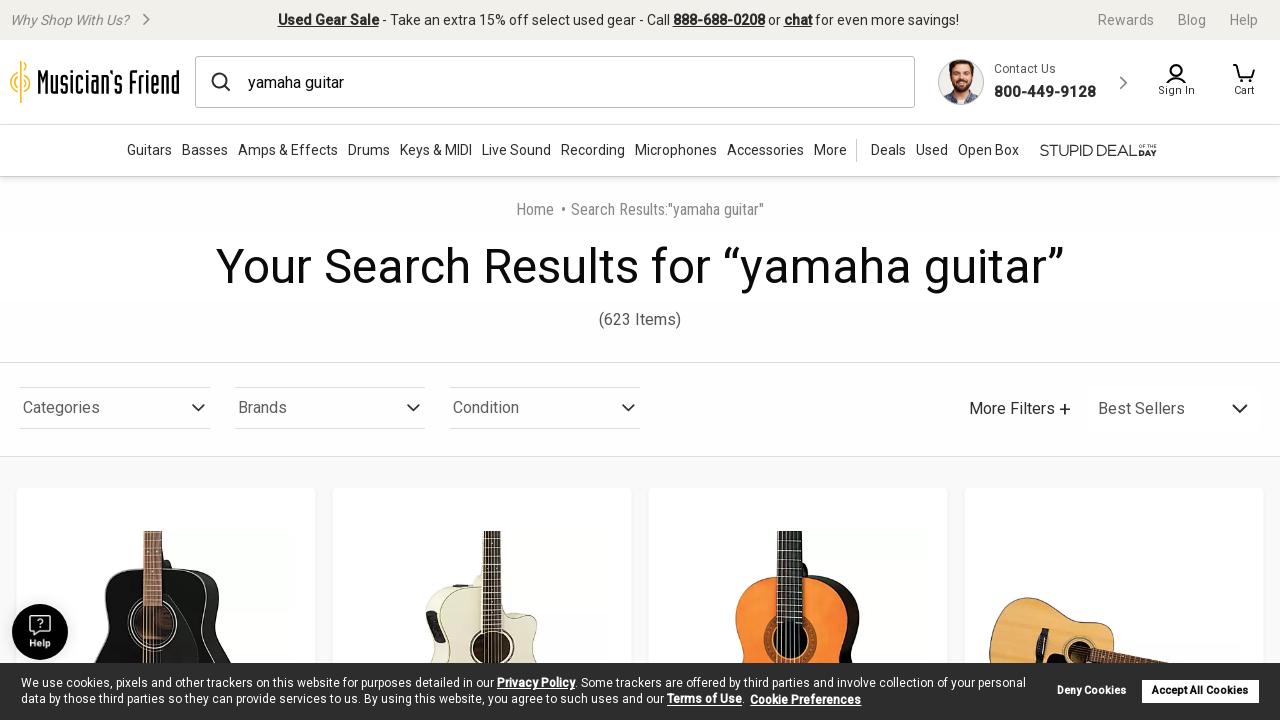

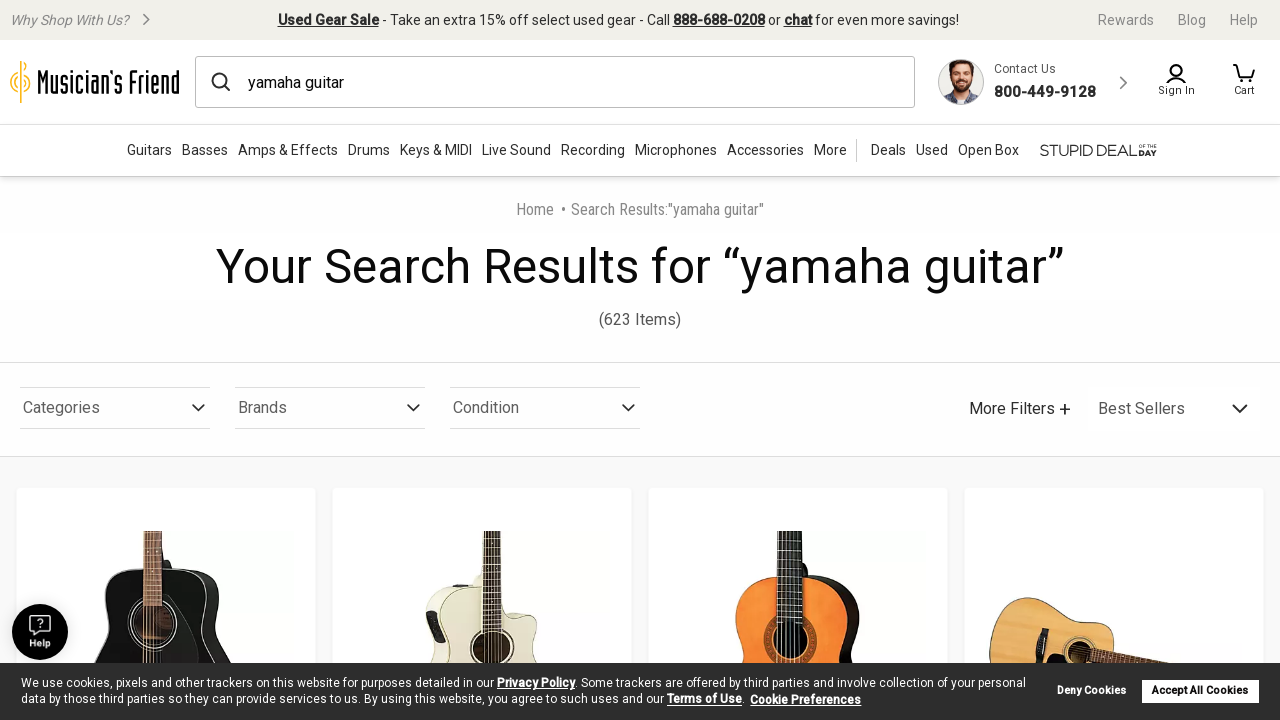